Tests filling a text area field on a demo page by entering text into a textarea element identified by its ID

Starting URL: https://omayo.blogspot.com/

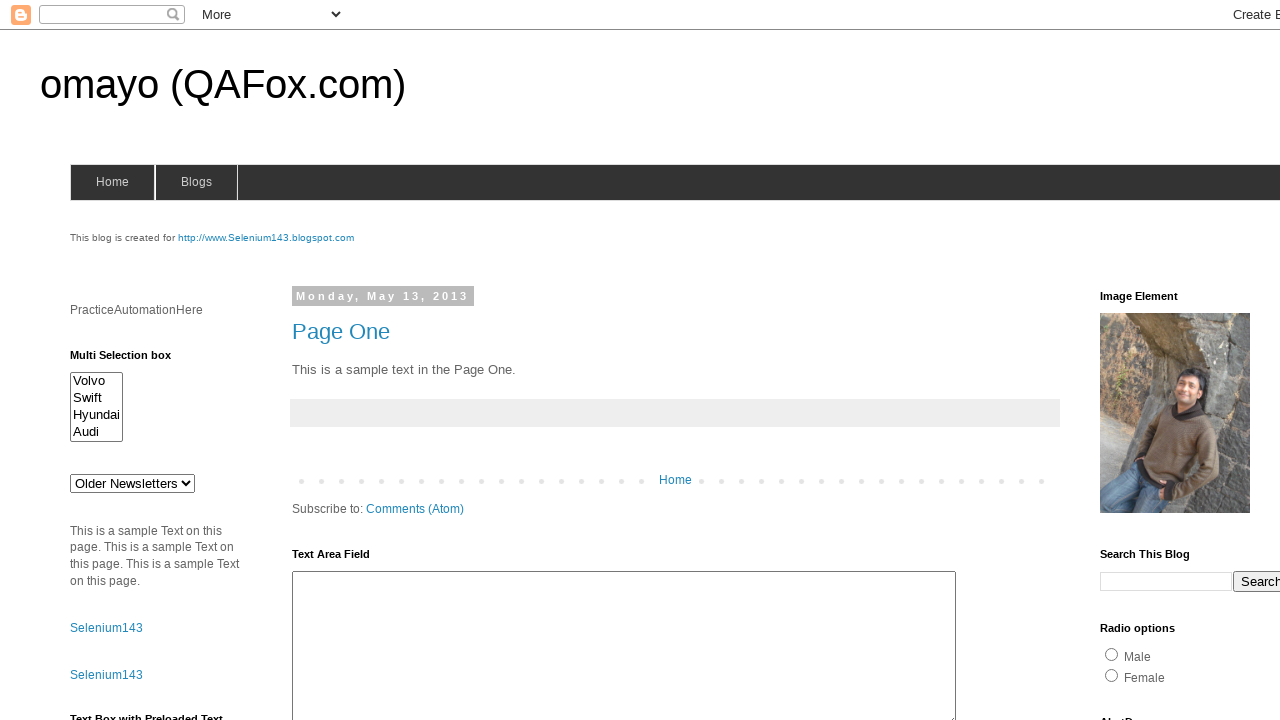

Filled textarea field with ID 'ta1' with text 'Arun Motoori' on #ta1
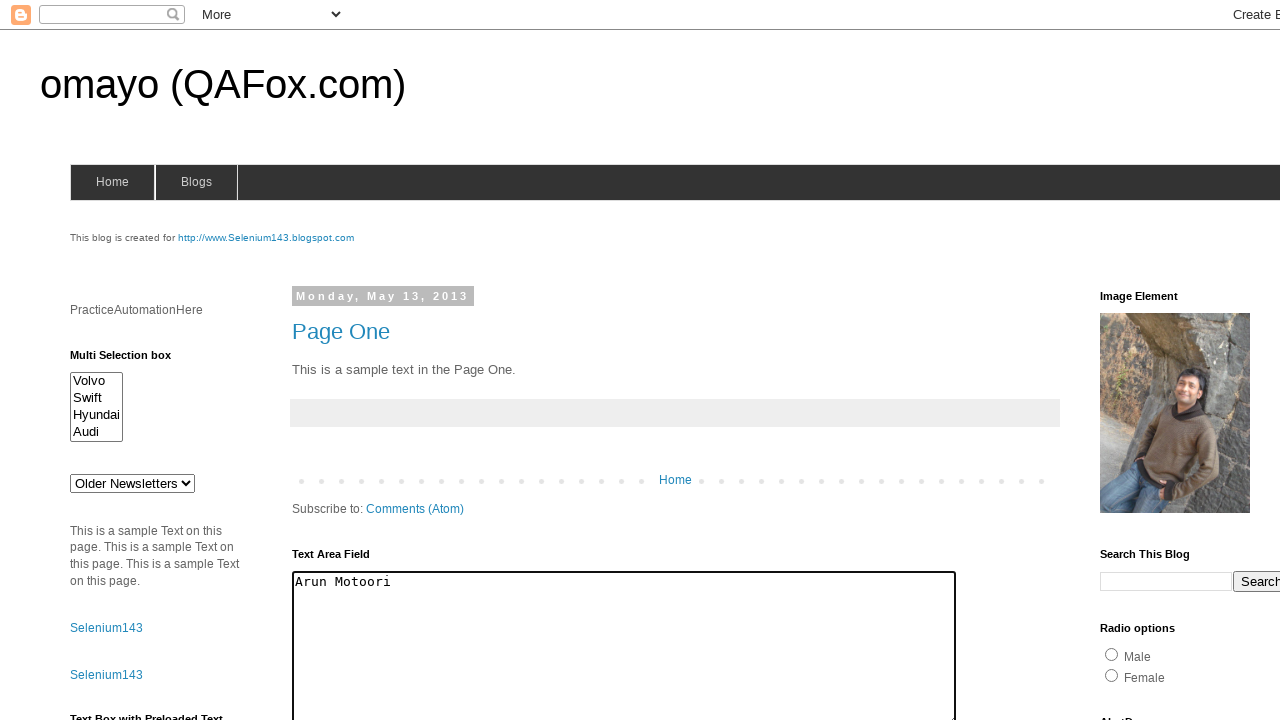

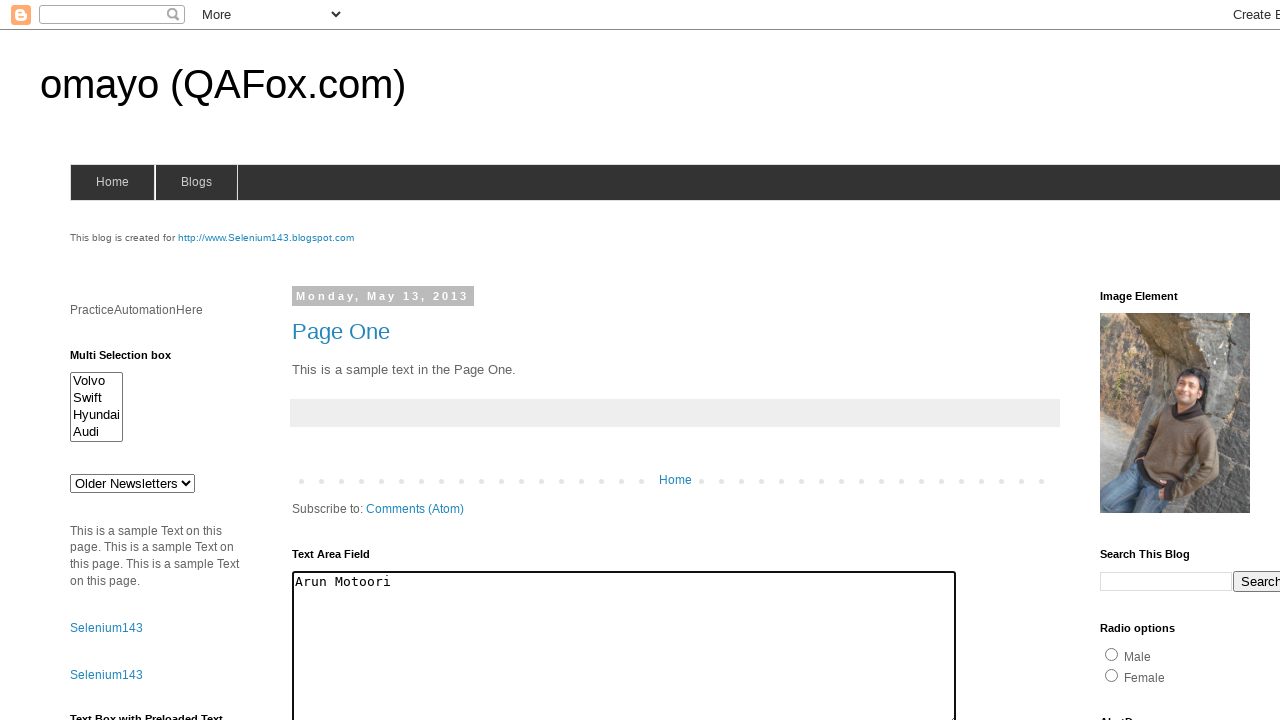